Tests checkbox interaction functionality by navigating to a checkboxes page and toggling the state of two checkboxes

Starting URL: https://the-internet.herokuapp.com/

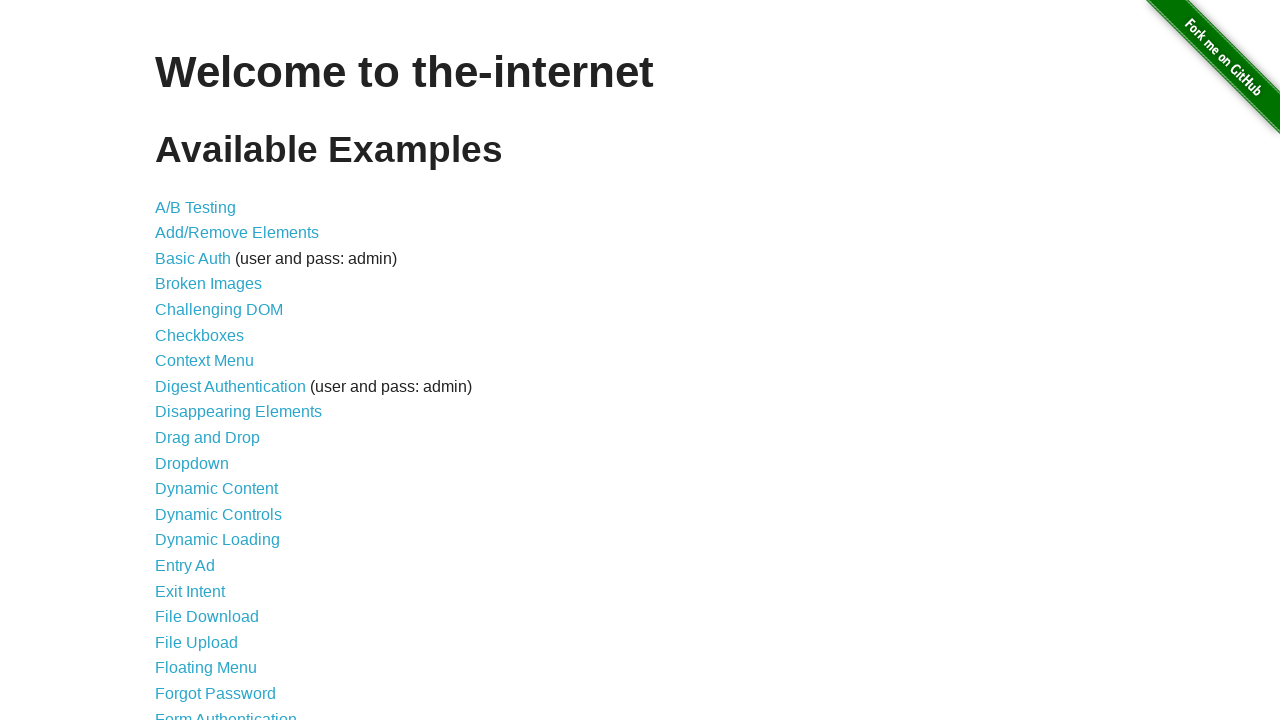

Clicked on the checkboxes link at (200, 335) on xpath=//*[@id='content']/ul/li[6]/a
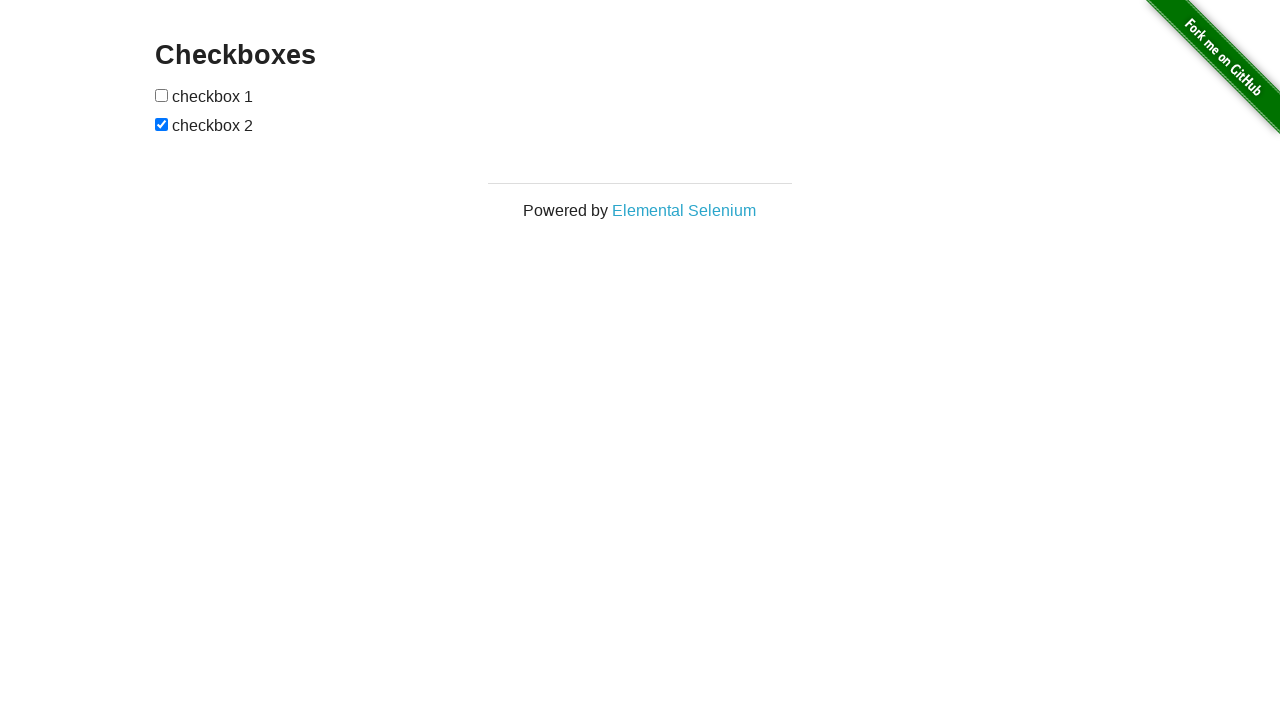

Checkboxes page loaded and checkbox elements are visible
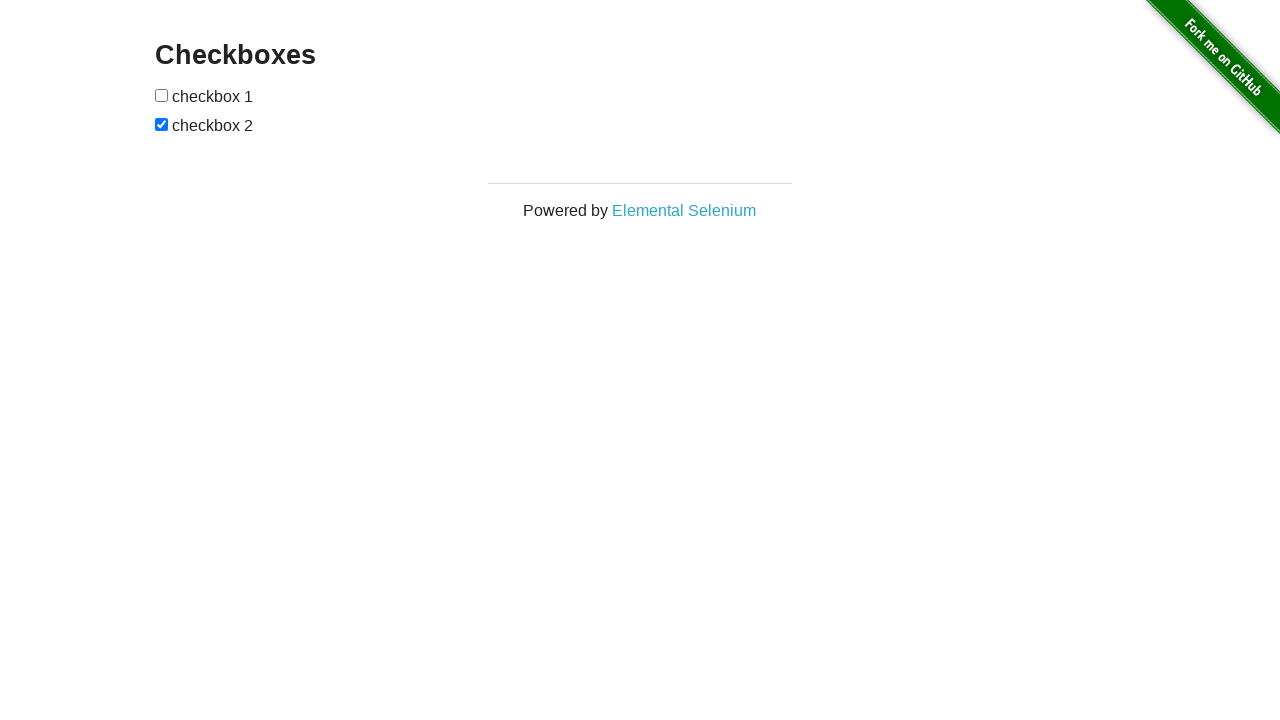

Toggled the first checkbox at (162, 95) on [type=checkbox]
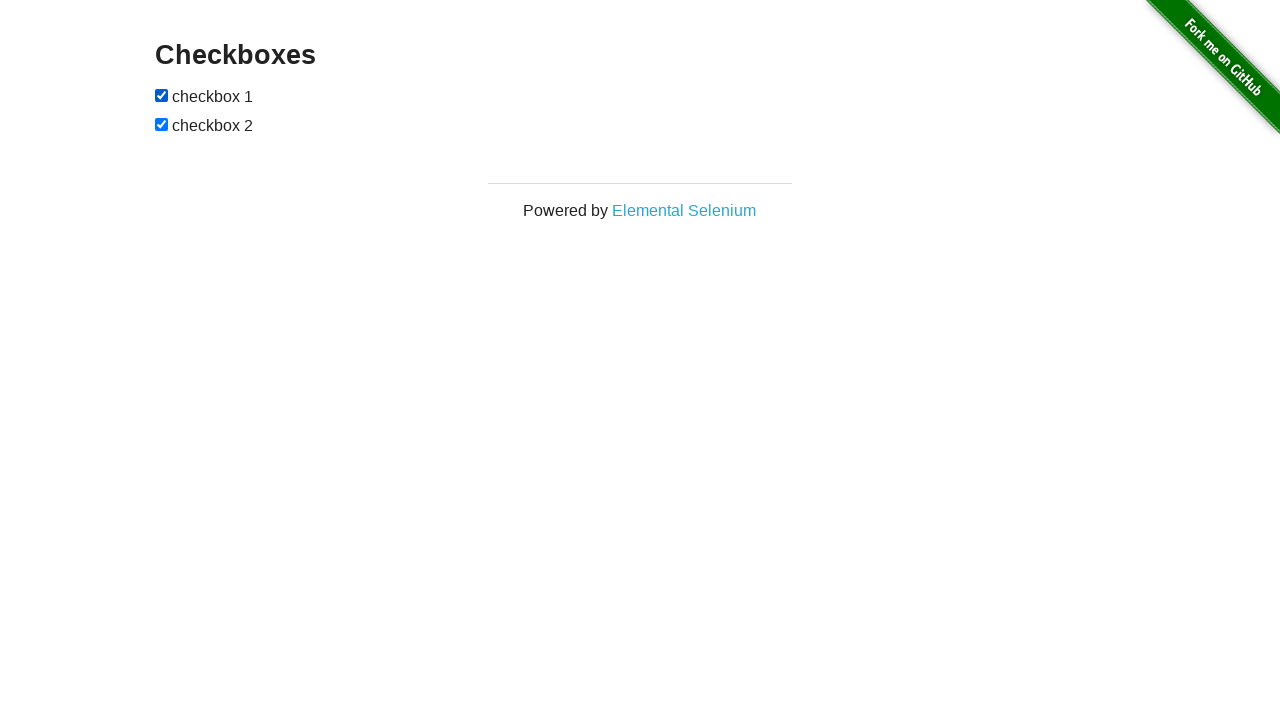

Toggled the second checkbox at (162, 124) on xpath=//*[@id='checkboxes']/input[2]
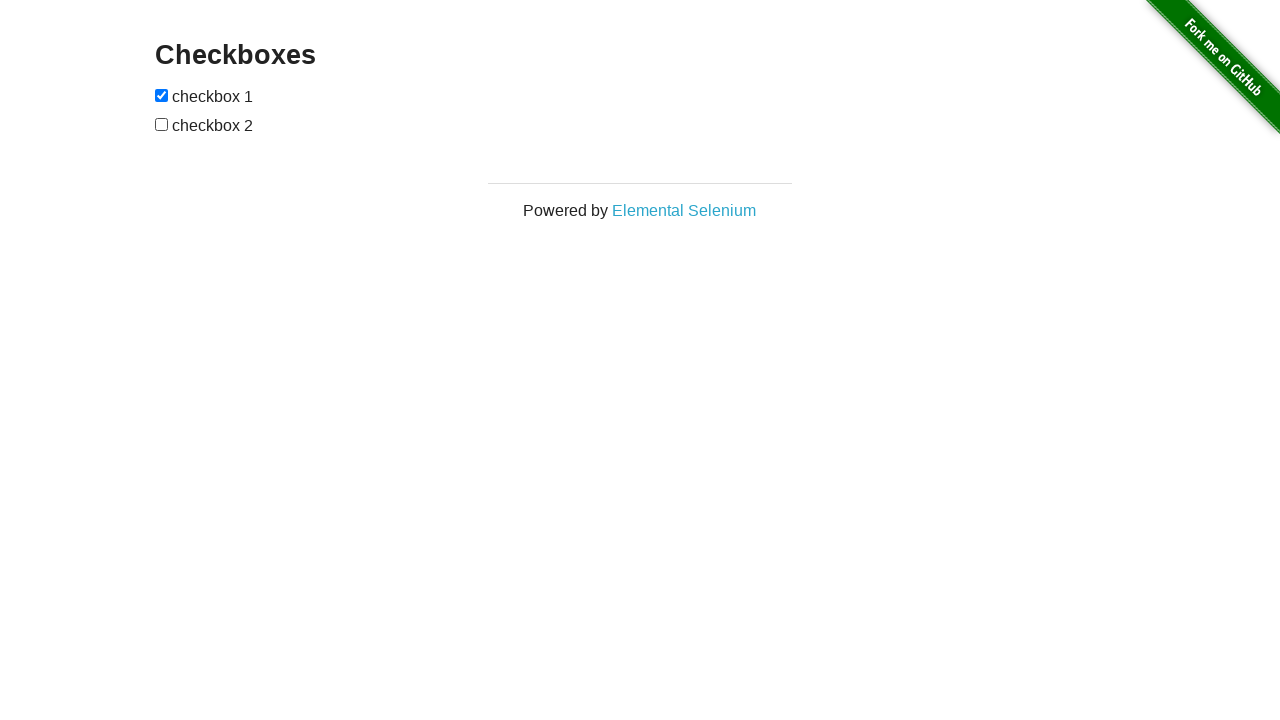

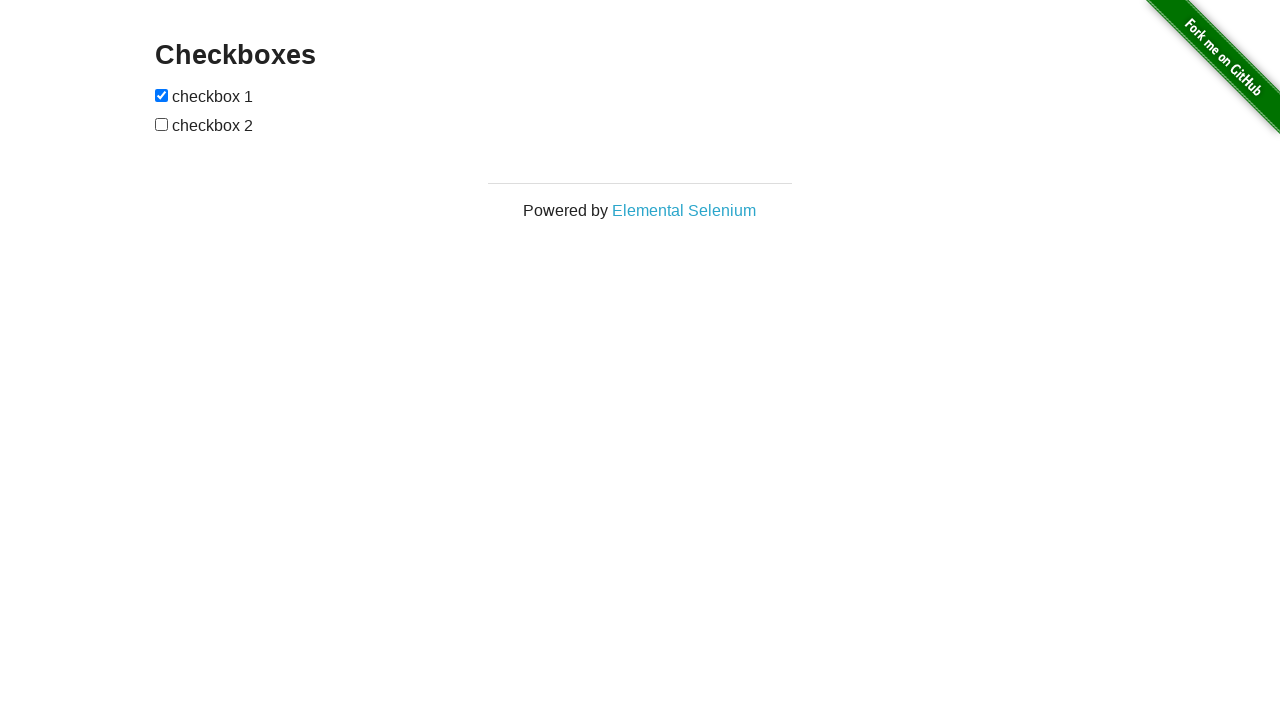